Tests various checkbox interactions including basic selection, ajax checkboxes, toggling, and multi-select dropdown checkboxes

Starting URL: https://www.leafground.com/checkbox.xhtml

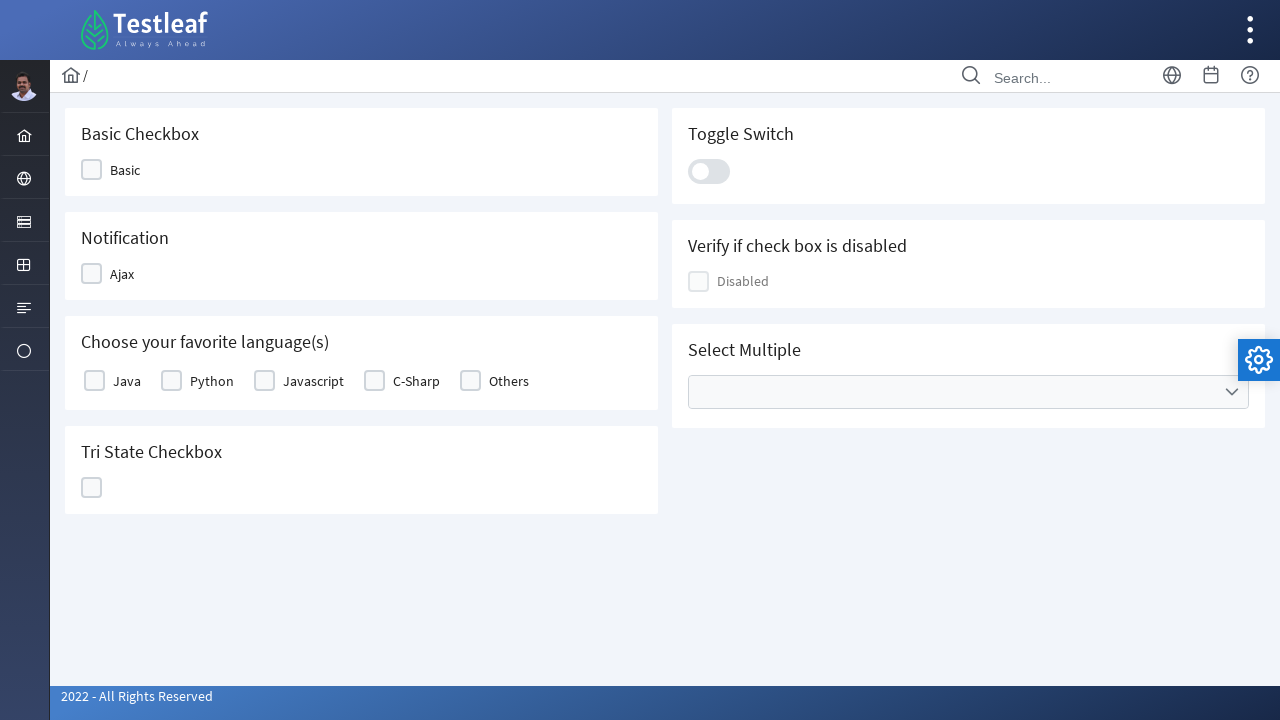

Clicked Basic checkbox at (125, 170) on xpath=//span[text()='Basic']
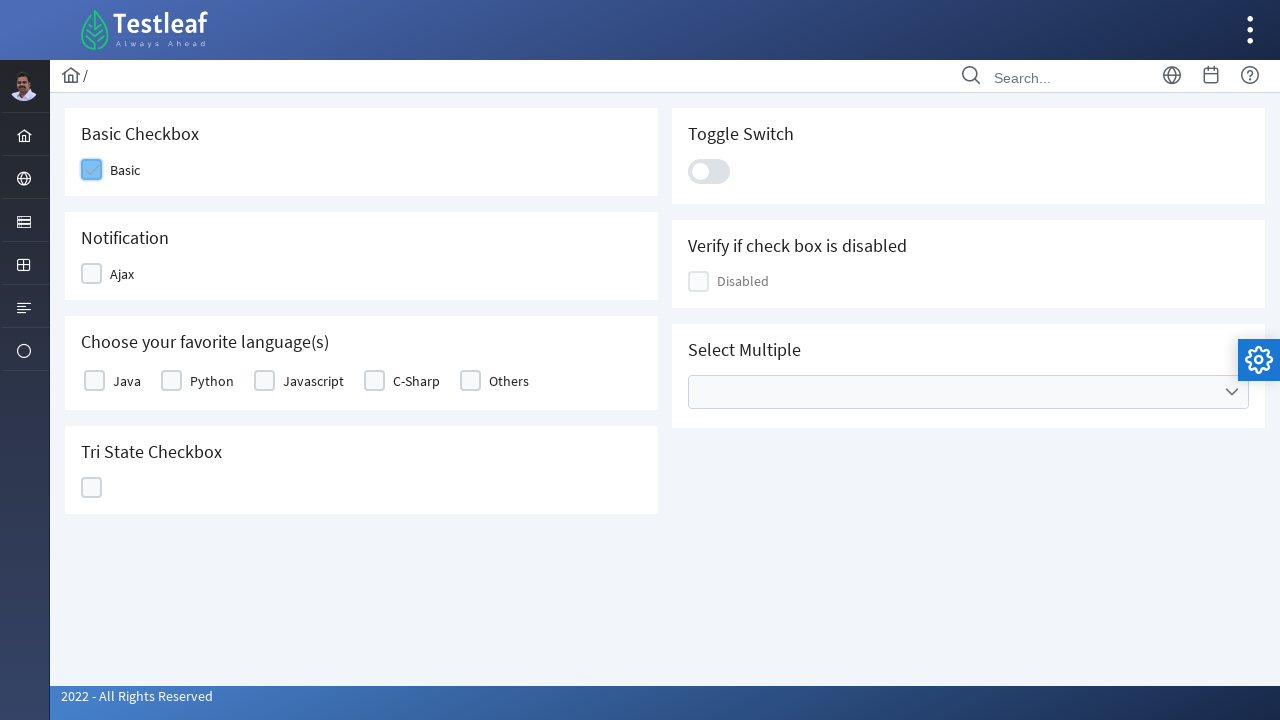

Clicked Ajax checkbox at (122, 274) on xpath=//span[text()='Ajax']
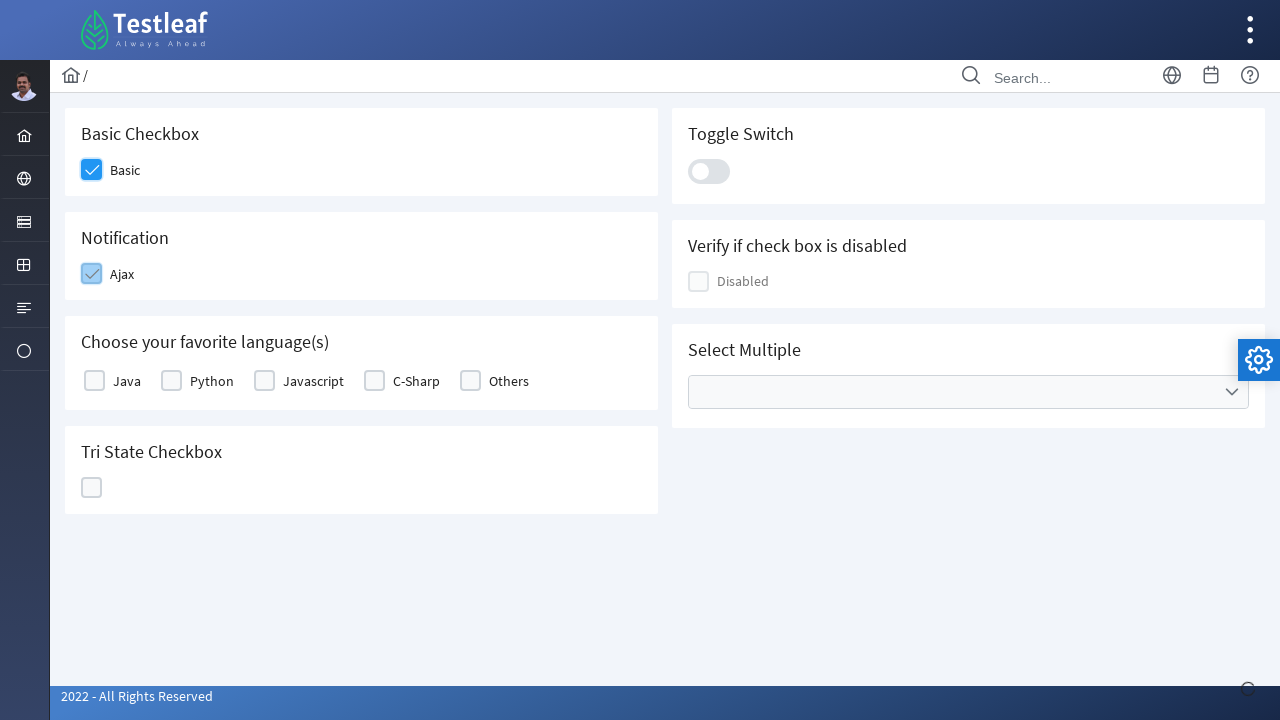

Clicked Java checkbox at (127, 381) on xpath=//label[text()='Java']
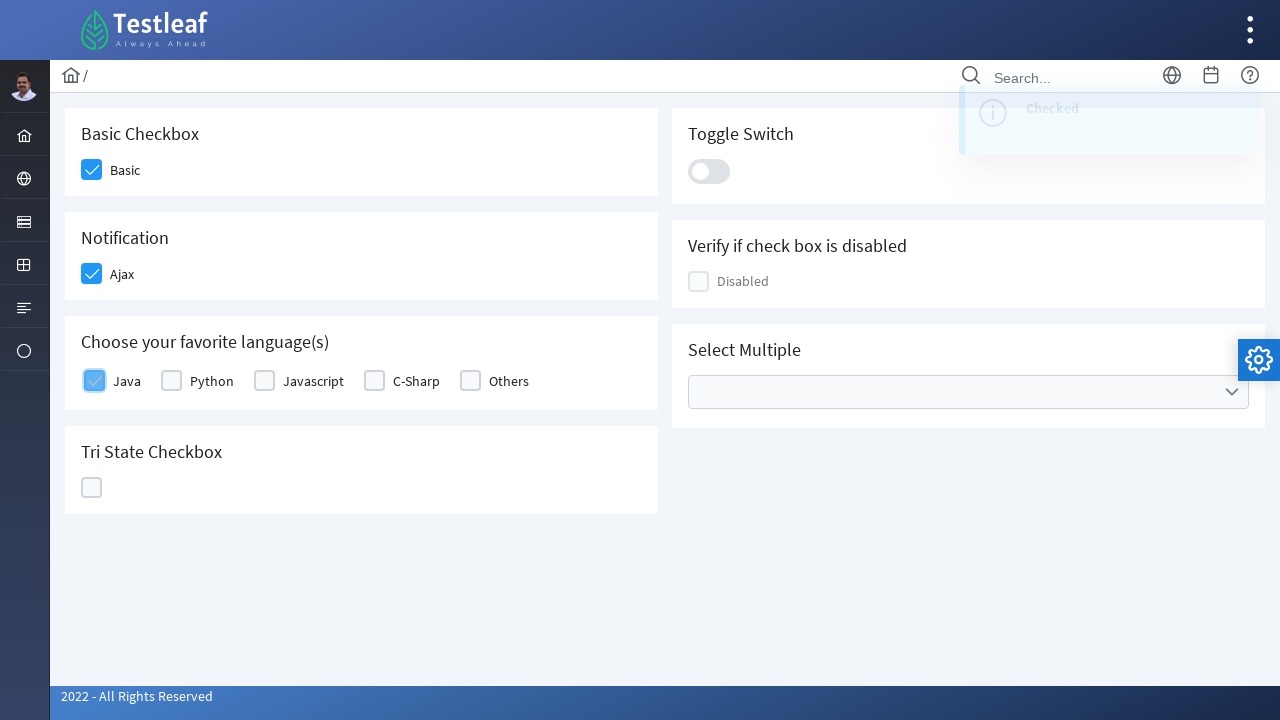

Clicked toggle checkbox (first click) at (92, 488) on xpath=//div[contains(@data-iconstates,'ui-icon ui-icon-closethick')]
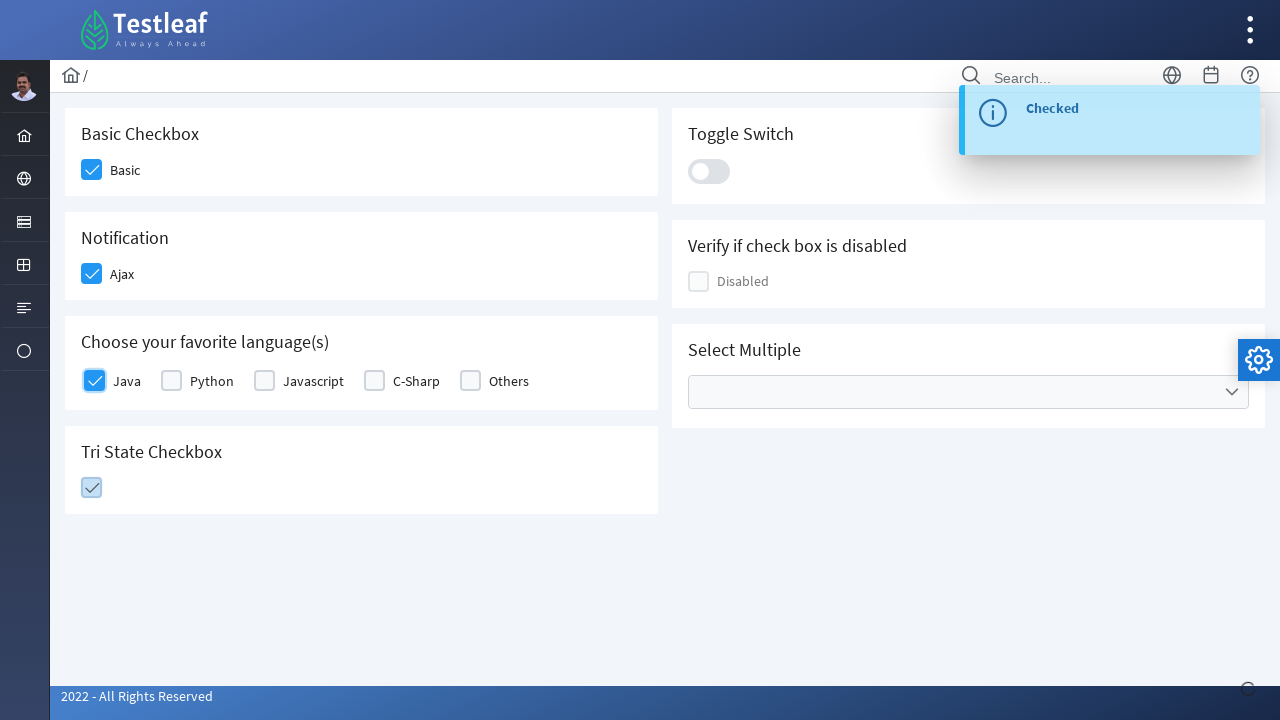

Clicked toggle checkbox (second click) at (92, 488) on xpath=//div[contains(@data-iconstates,'ui-icon ui-icon-closethick')]
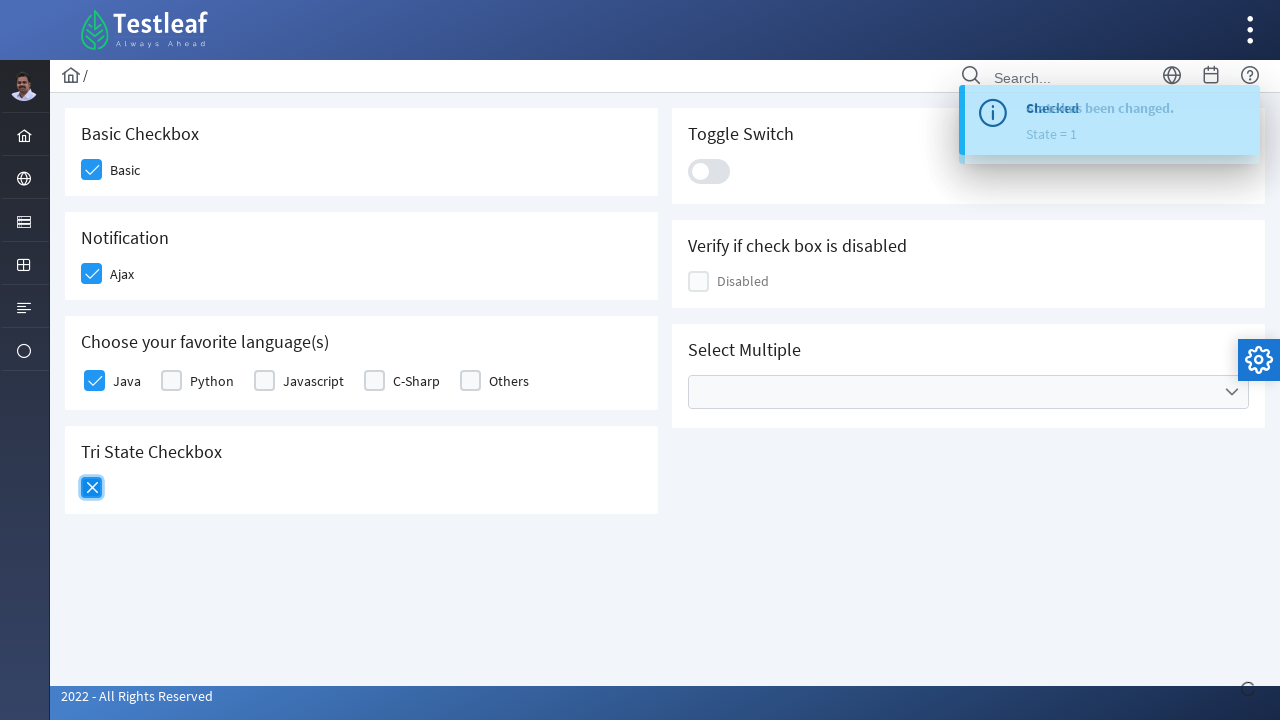

Clicked tri-state checkbox at (709, 171) on xpath=//div[@id='j_idt87:j_idt100']
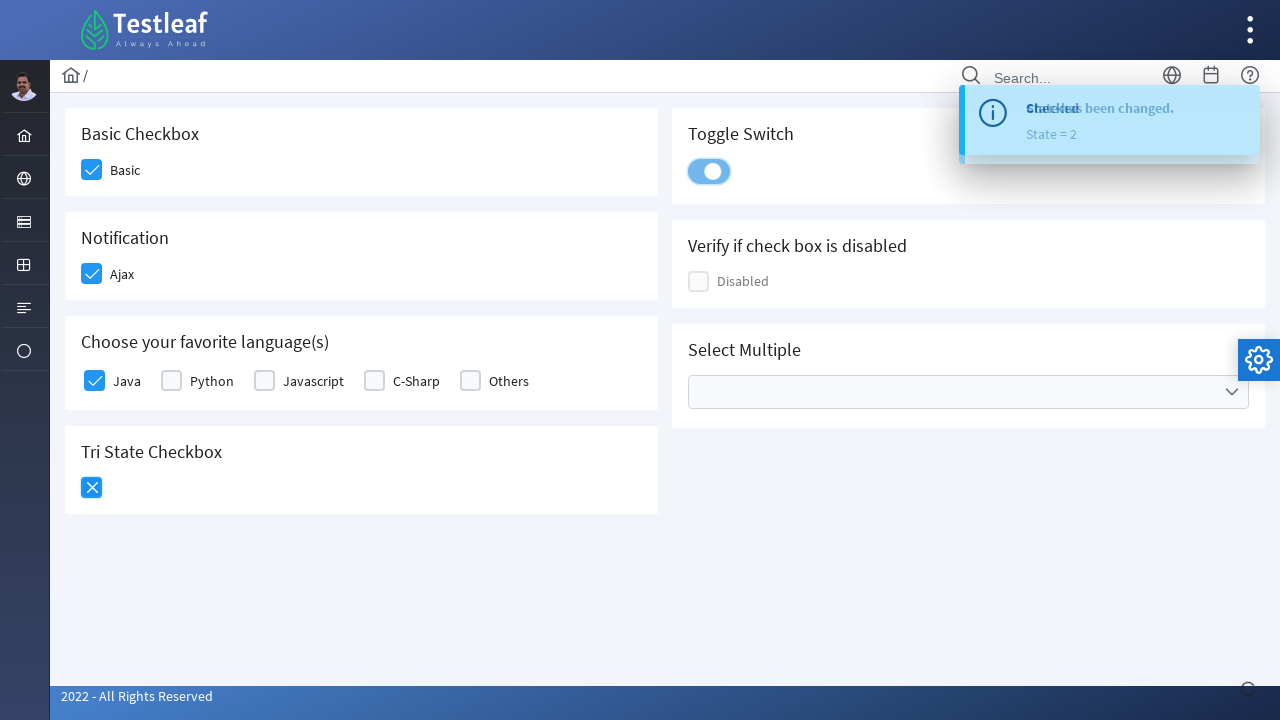

Located checkbox element for verification
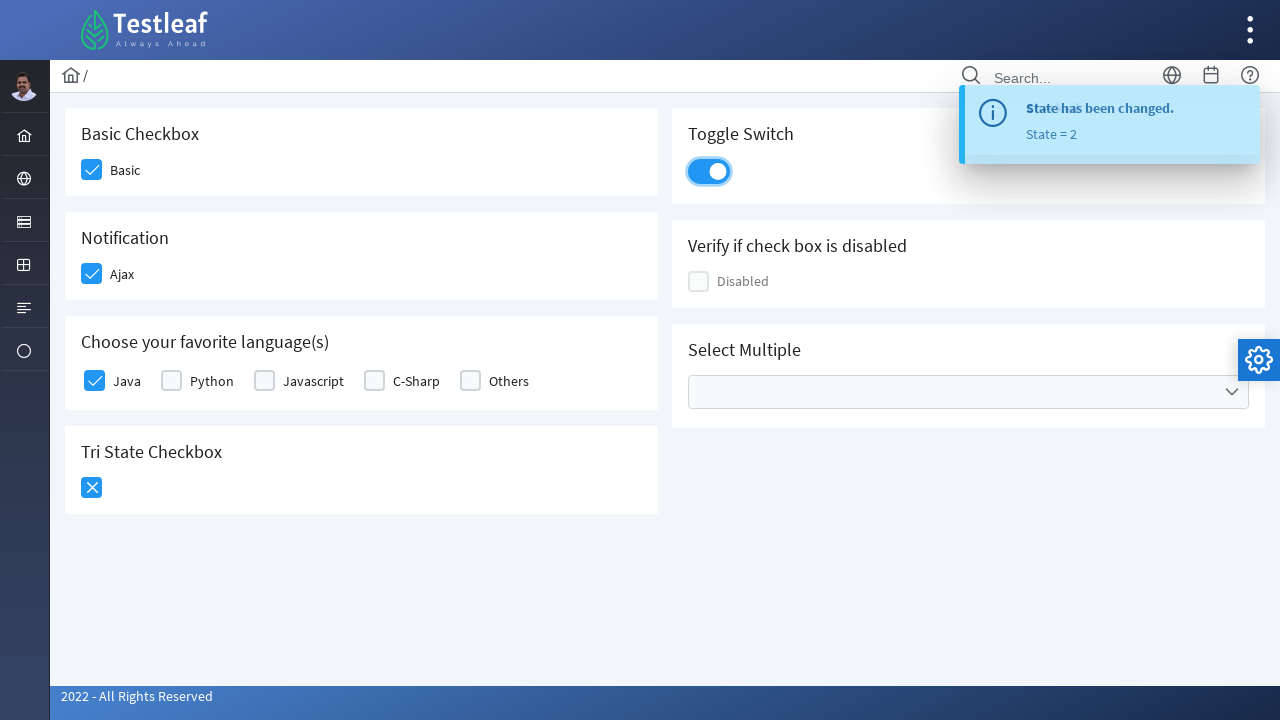

Clicked multi-select dropdown at (968, 392) on xpath=//div[@id='j_idt87:multiple']
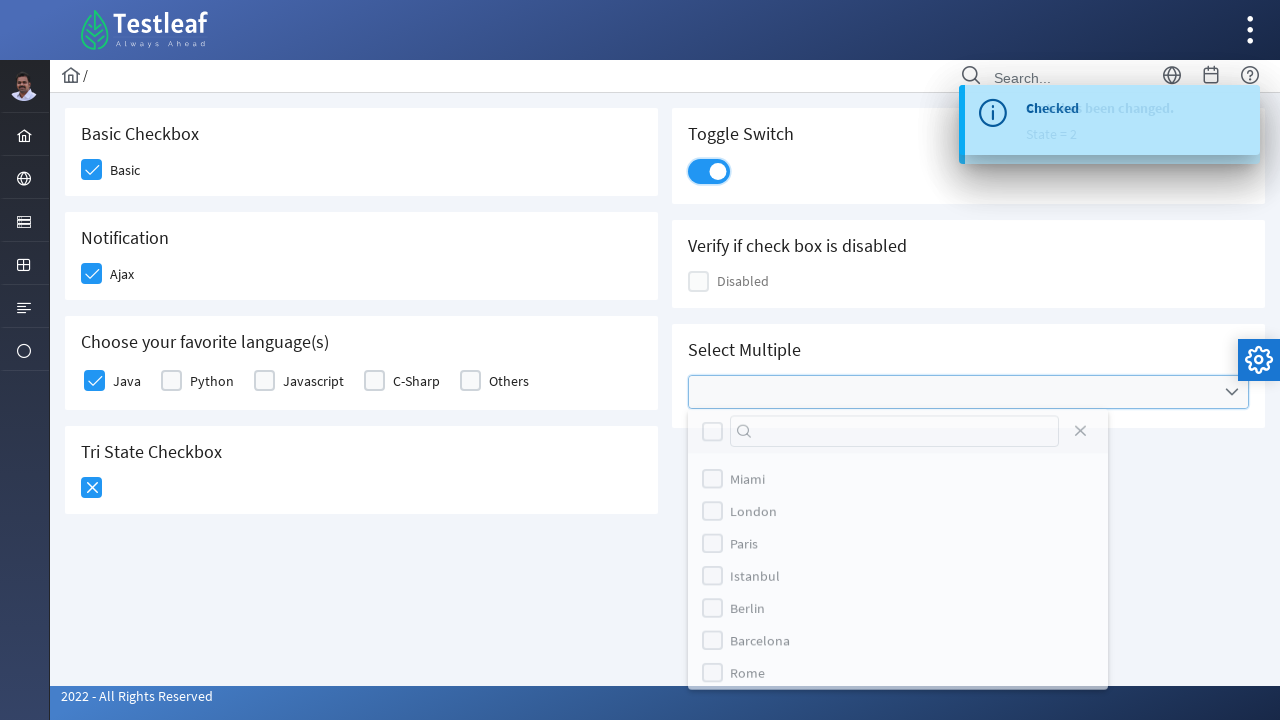

Waited for dropdown menu to open
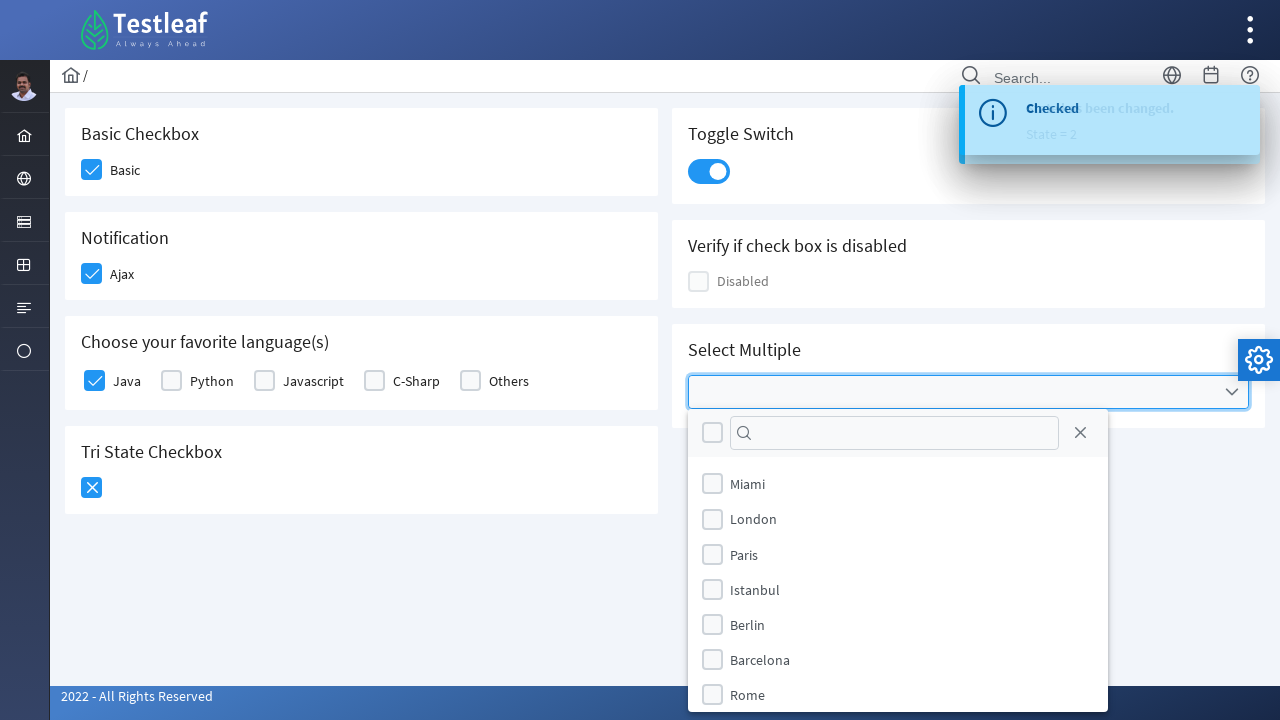

Clicked first option in dropdown checkbox menu at (898, 484) on xpath=//ul[@class='ui-selectcheckboxmenu-items ui-selectcheckboxmenu-list ui-wid
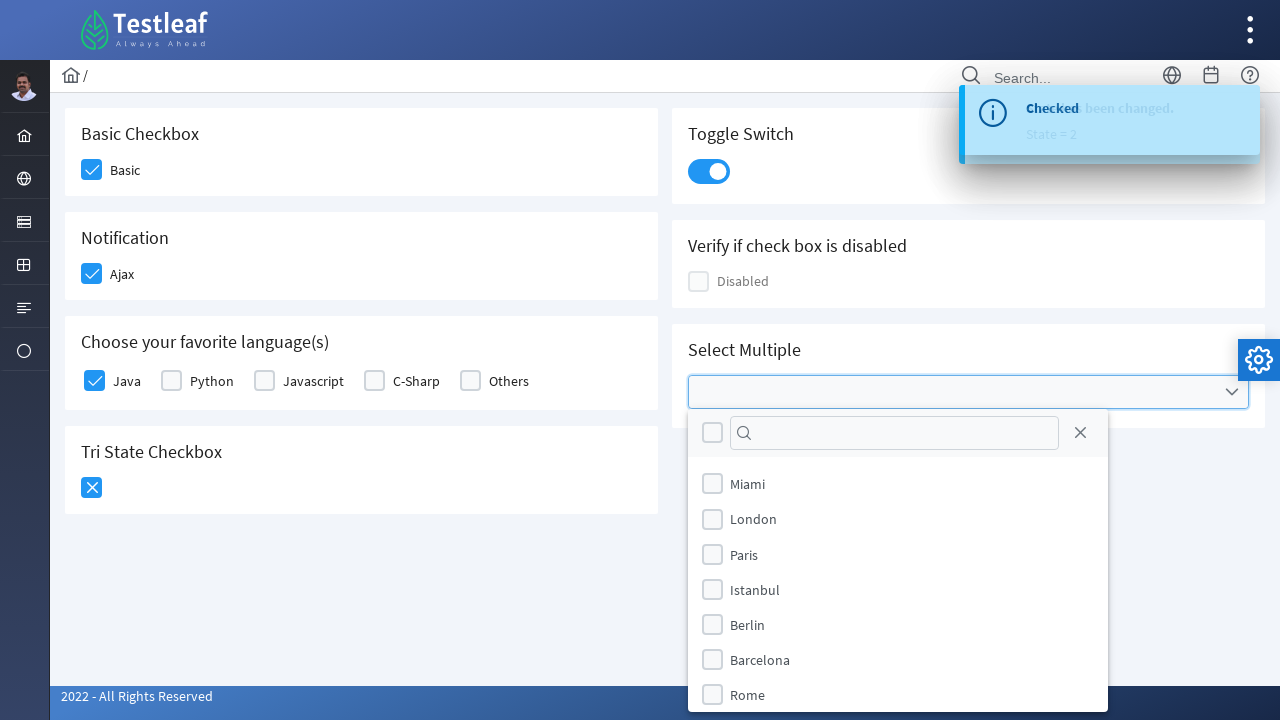

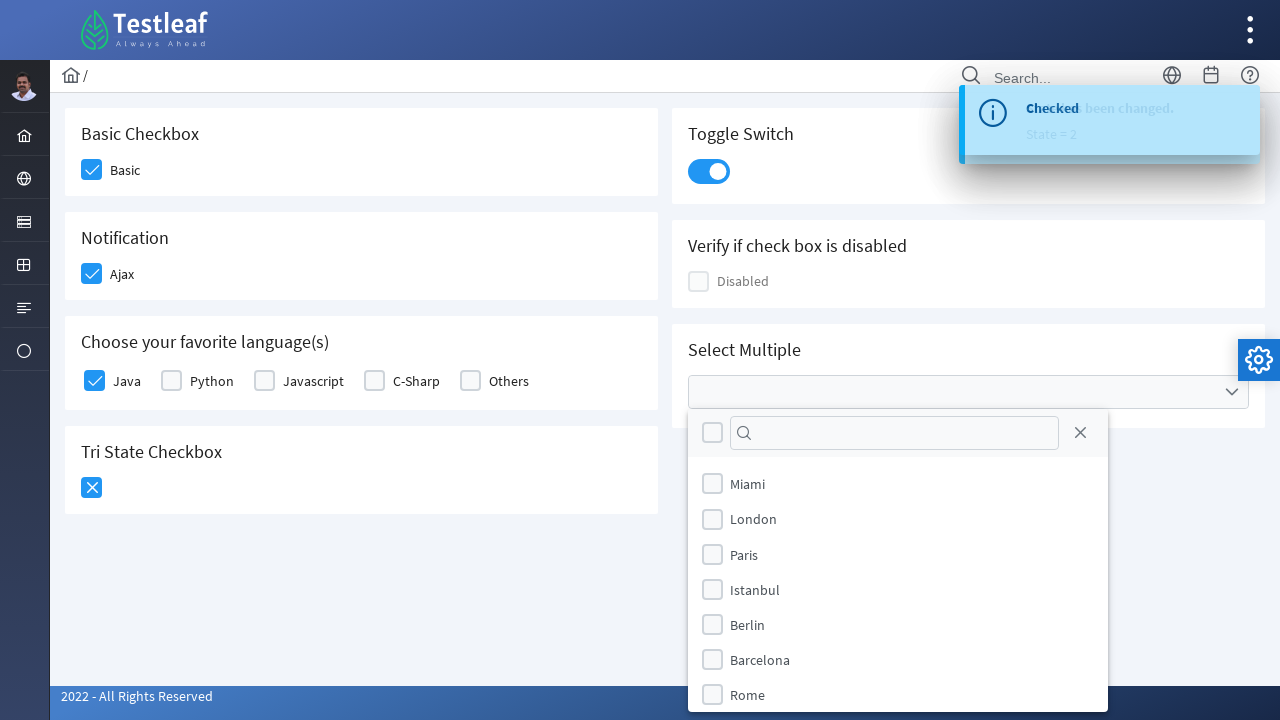